Tests multi-window handling by opening a new tab, navigating to a different page to retrieve course name text, then switching back to the original window and filling a form field with that text.

Starting URL: https://rahulshettyacademy.com/angularpractice/

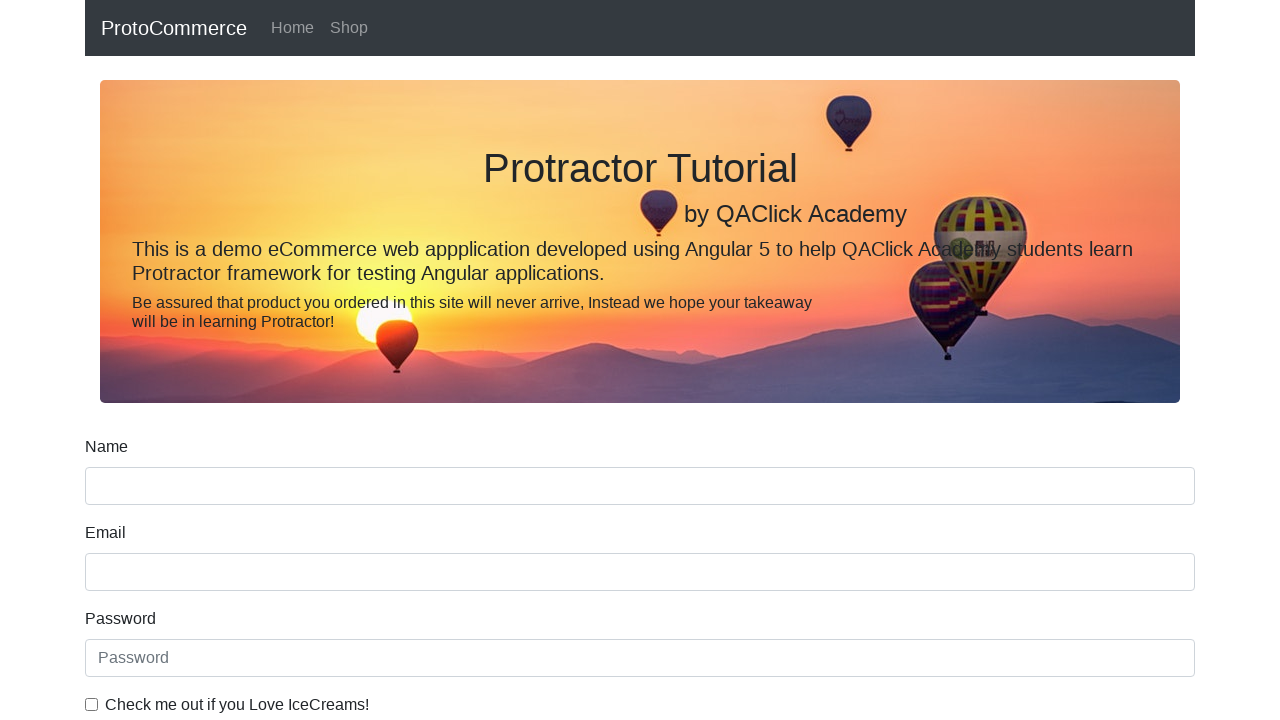

Opened a new tab/window
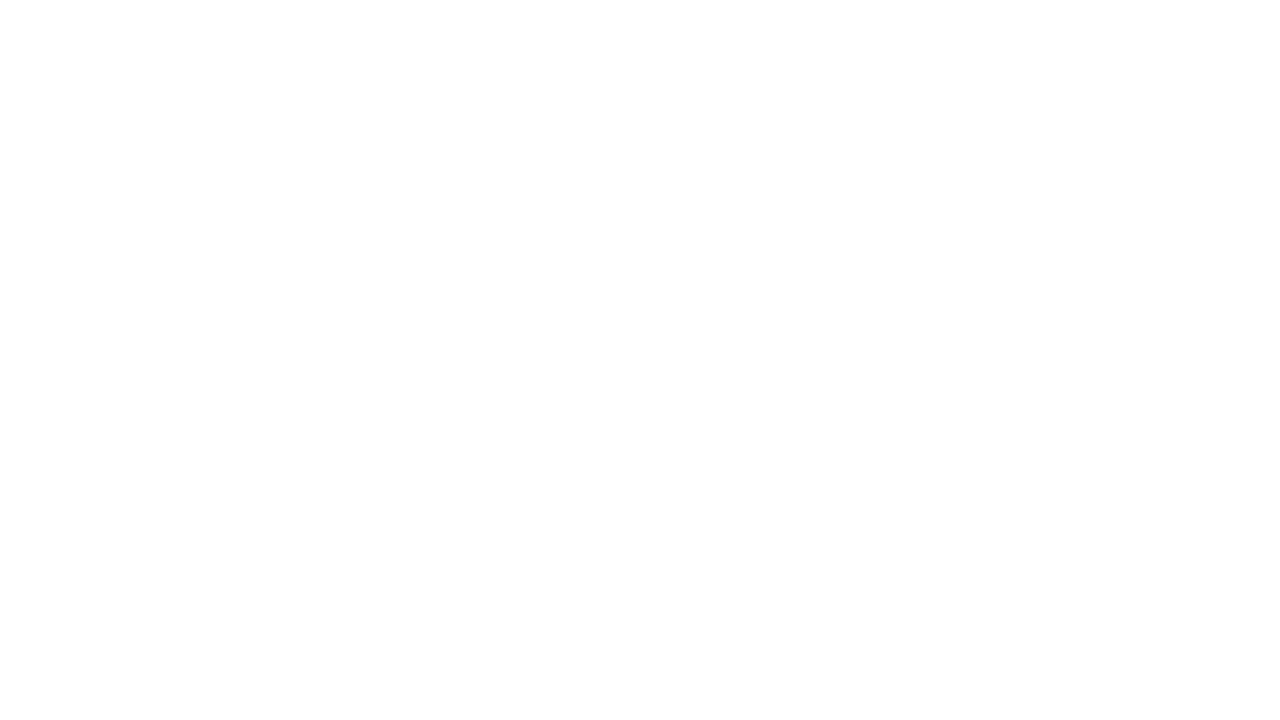

Navigated to https://rahulshettyacademy.com/ in new tab
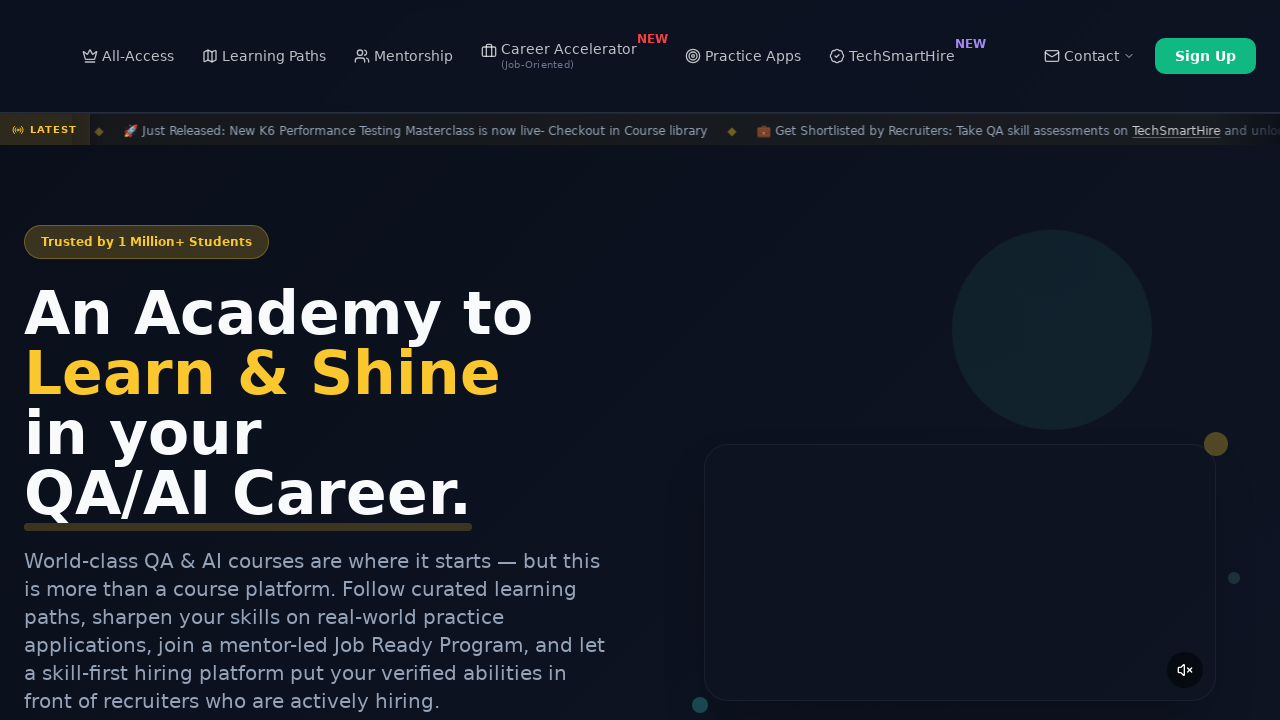

Waited for course links to load
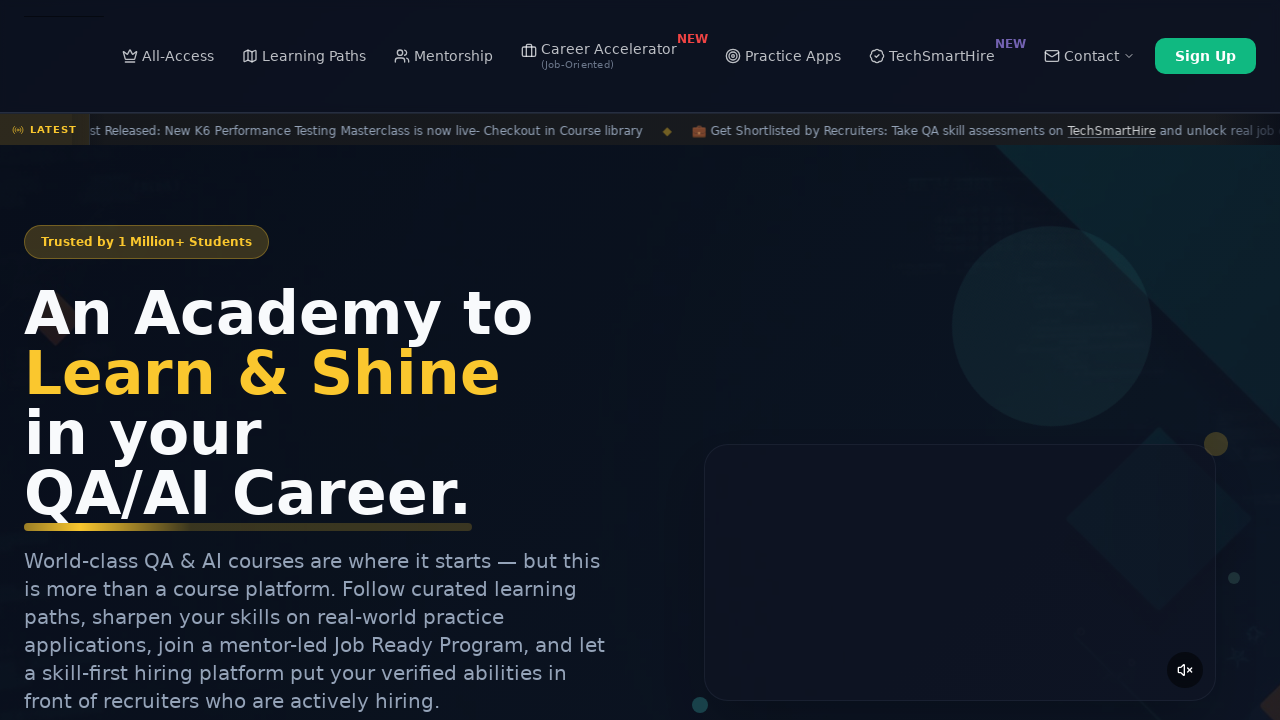

Retrieved course name from second course link: 'Playwright Testing'
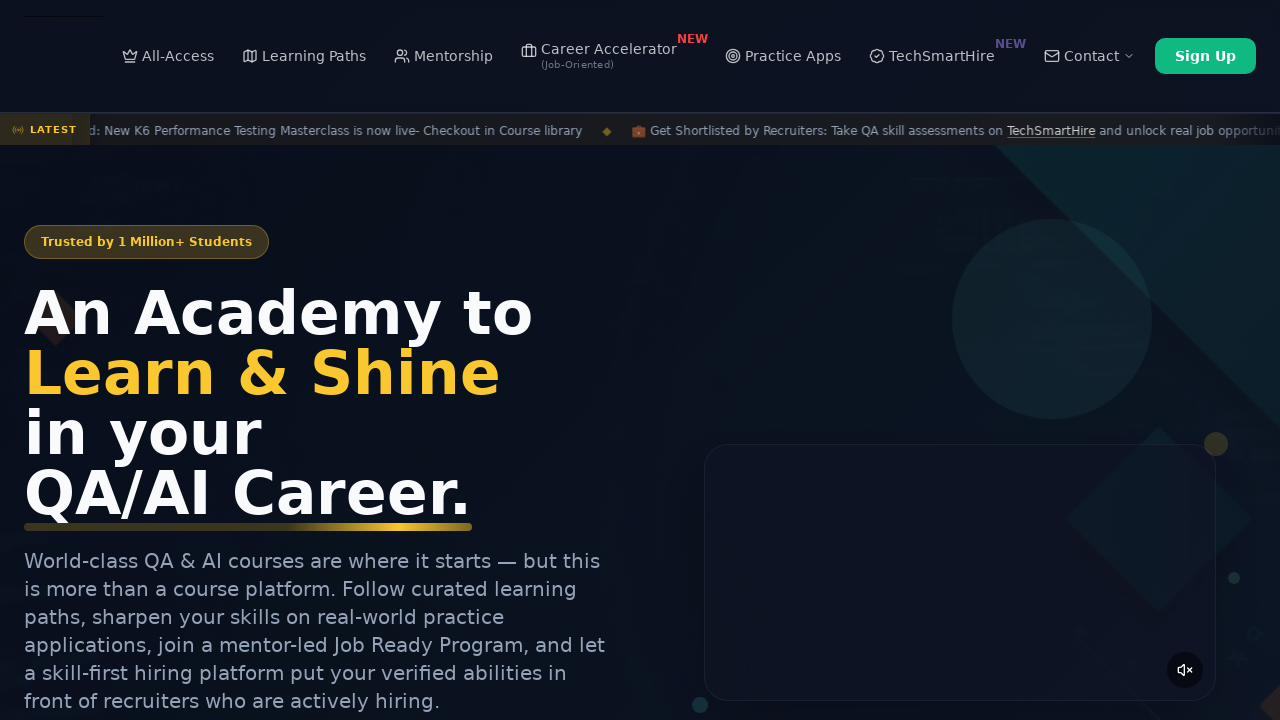

Switched to original page and filled name field with course name: 'Playwright Testing' on input[name='name']
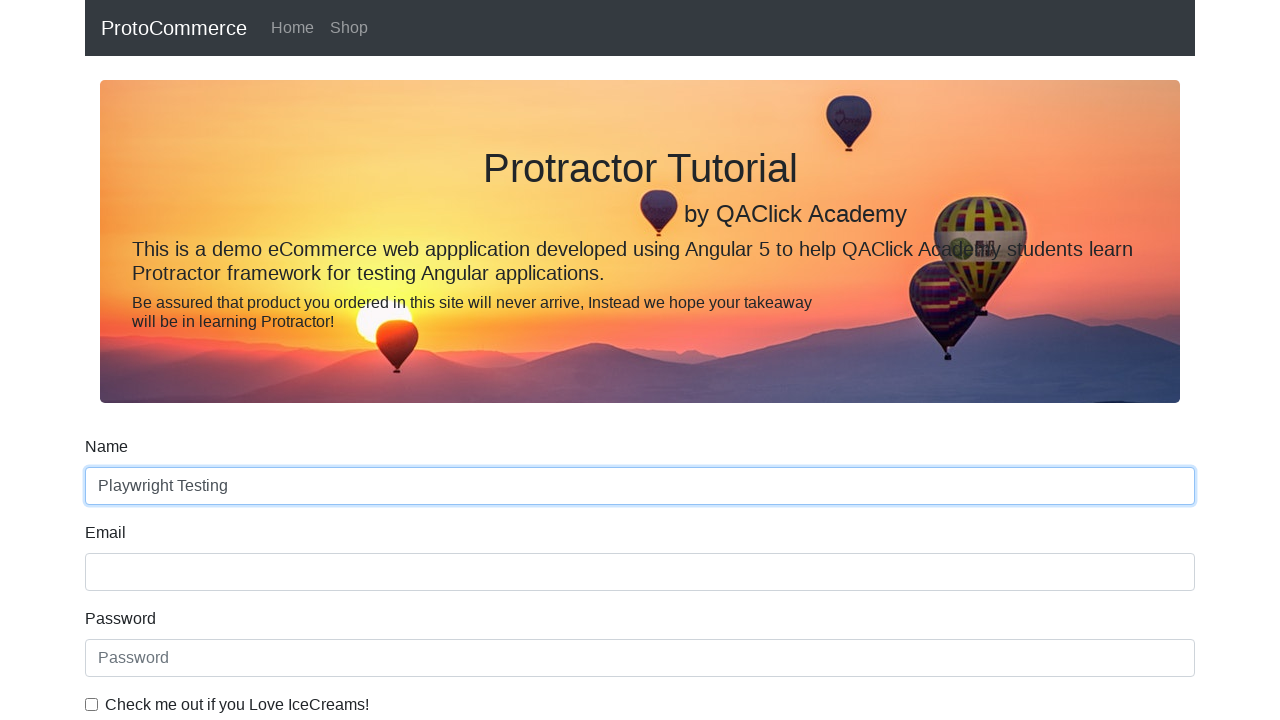

Closed the new tab
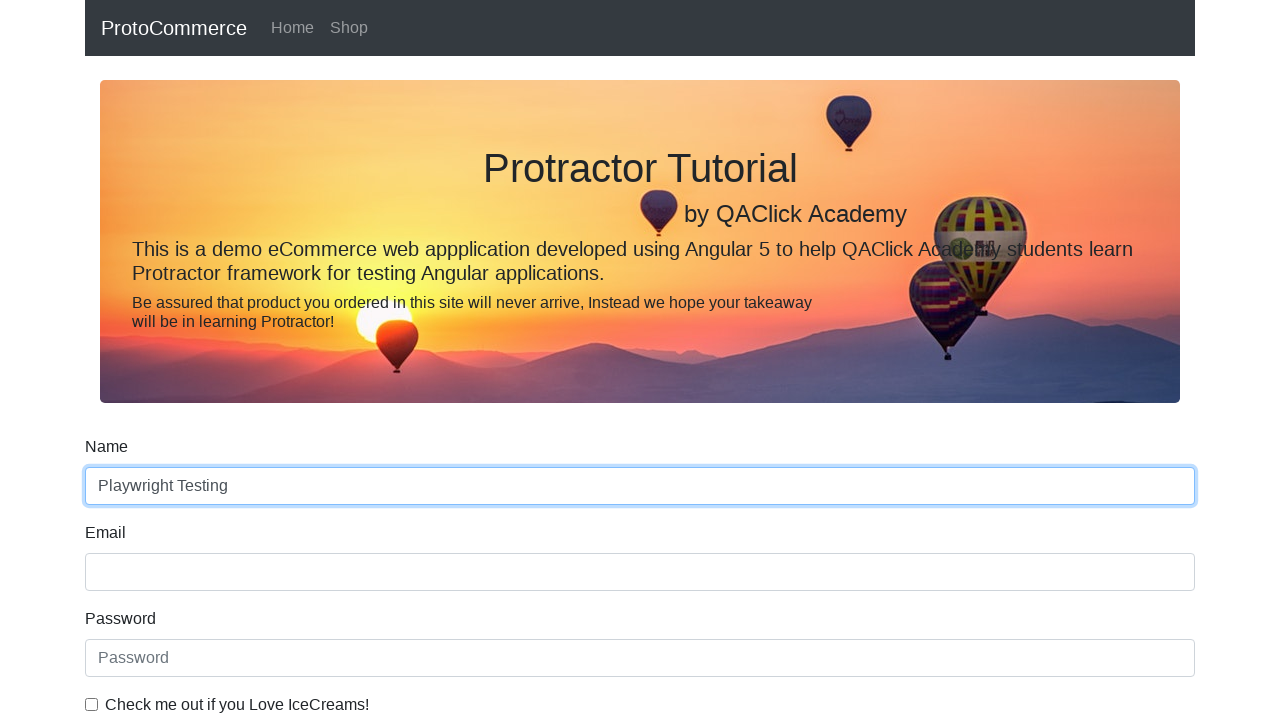

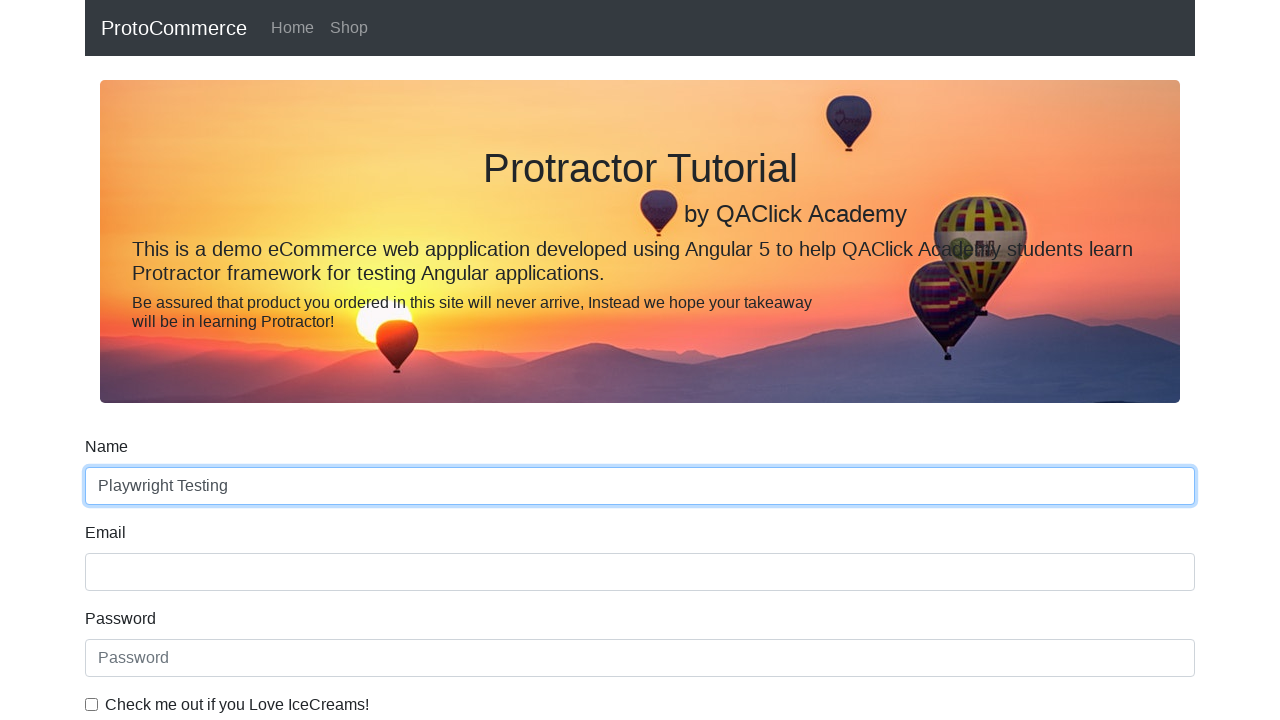